Tests the search functionality on Python.org by entering "pycon" as a search query and submitting the form, then verifying results are found.

Starting URL: http://www.python.org

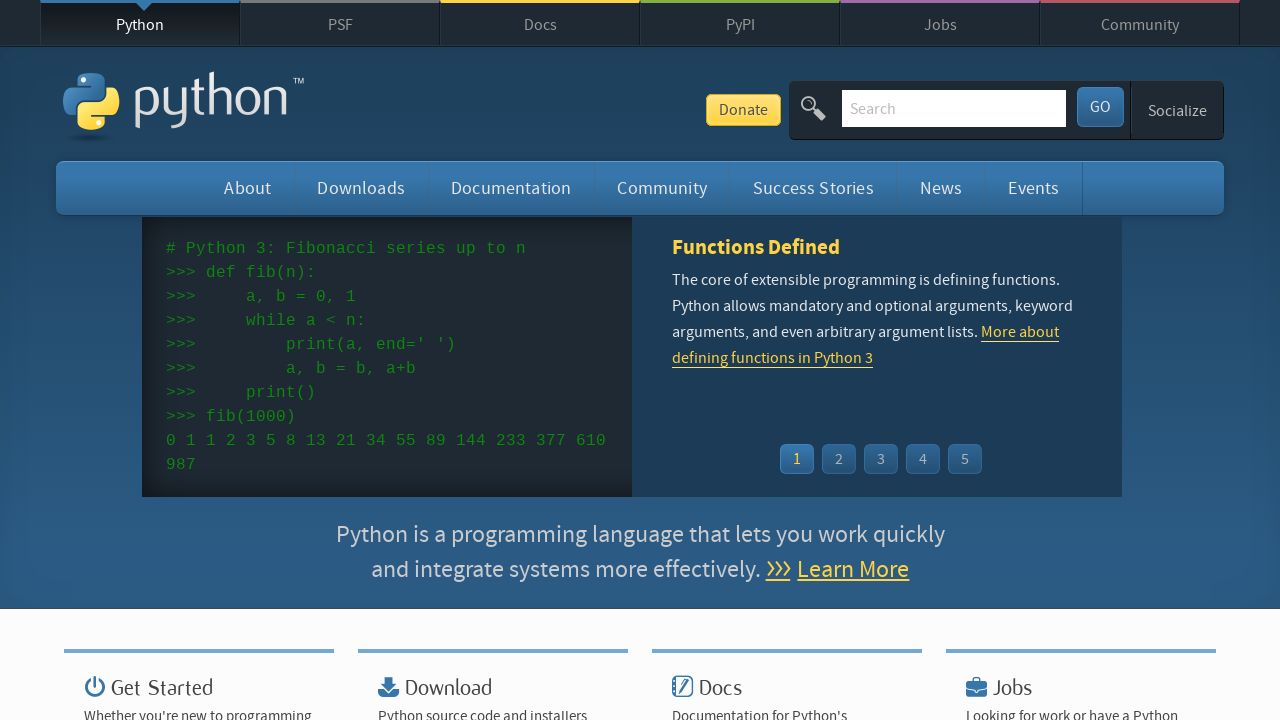

Filled search box with 'pycon' on input[name='q']
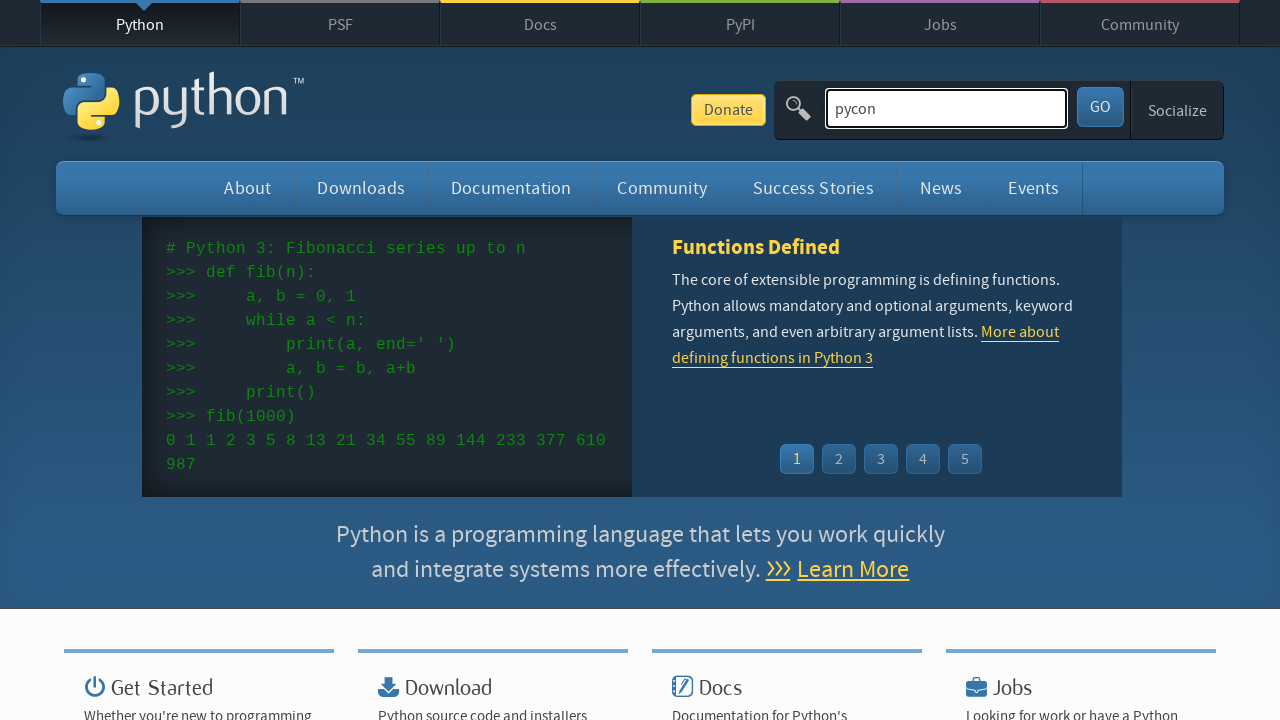

Pressed Enter to submit search query on input[name='q']
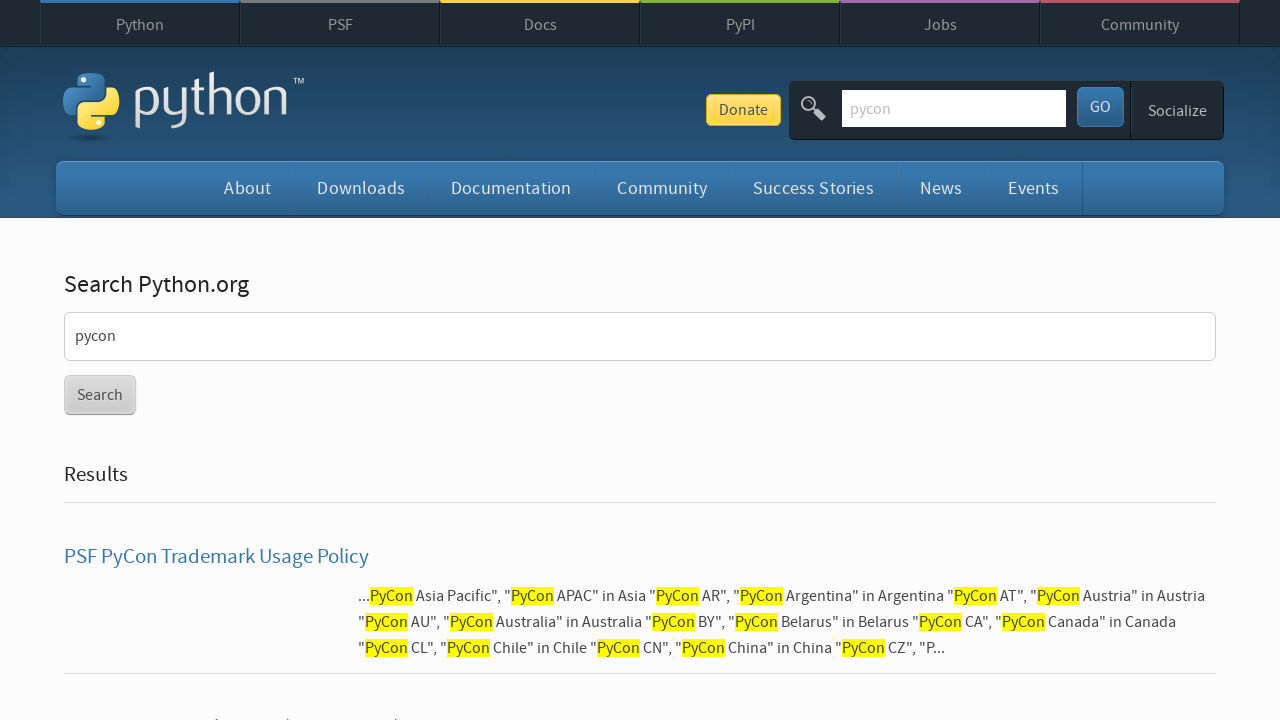

Search results page loaded and DOM content is ready
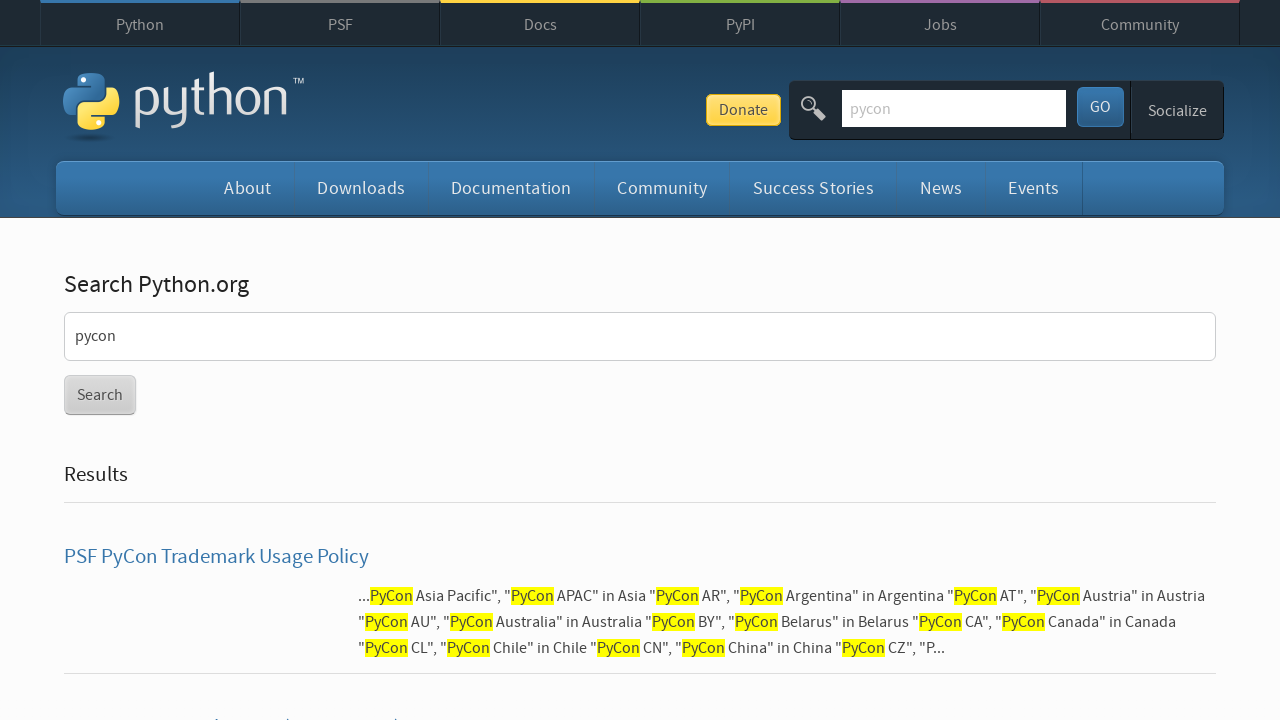

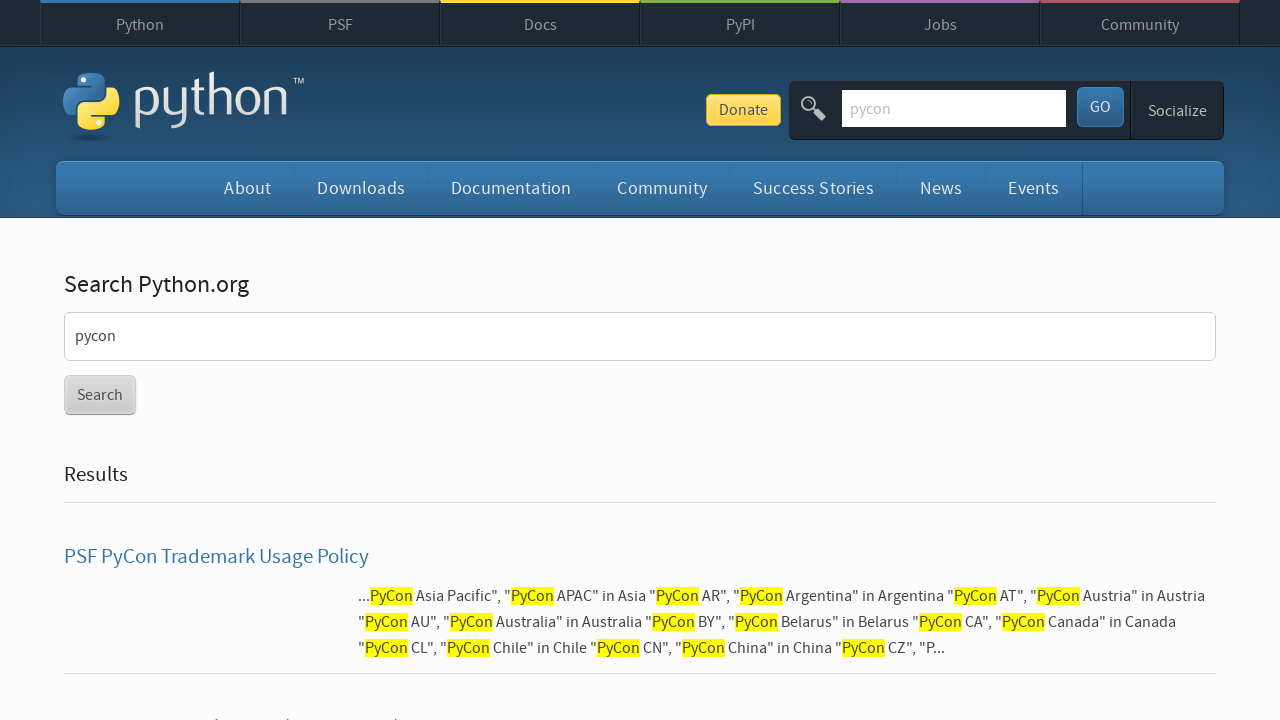